Tests dropdown menu functionality on AutoTrader by selecting a car make and verifying the available models in the dependent dropdown

Starting URL: https://www.autotrader.com/

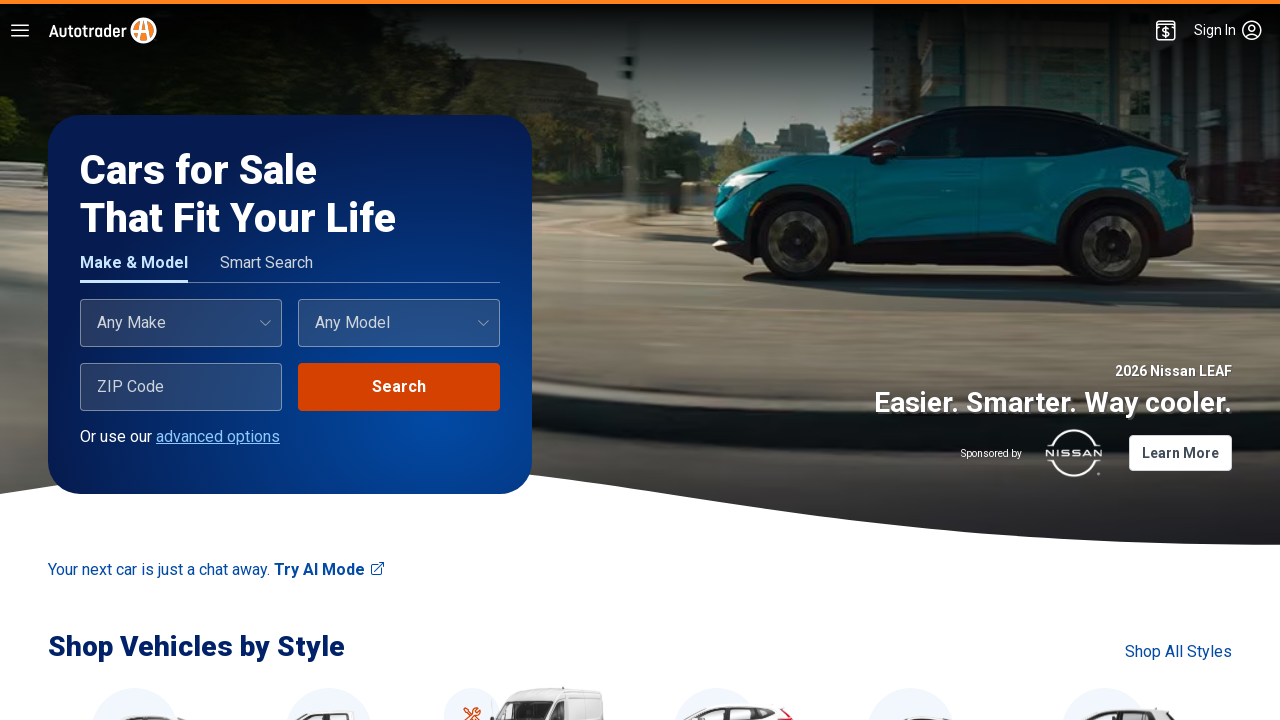

Selected 'Lucid' from the car make dropdown on select[name='makeCode']
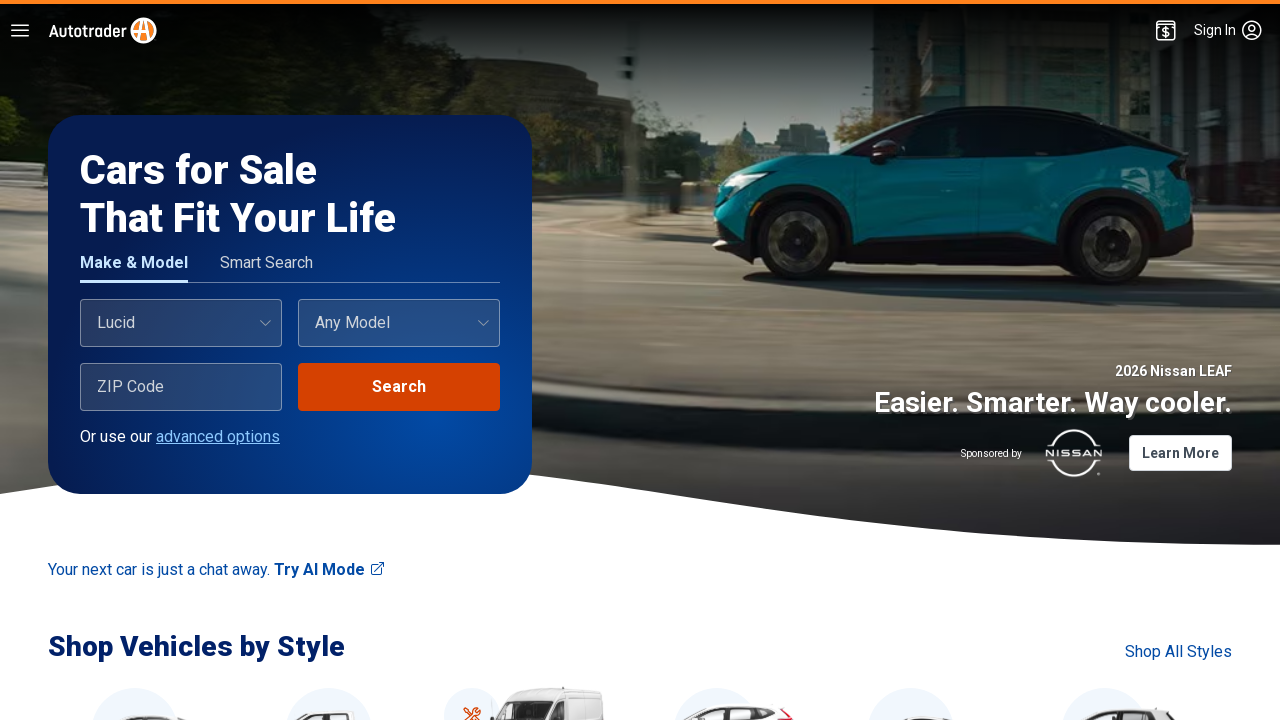

Waited for model dropdown to update after selecting make
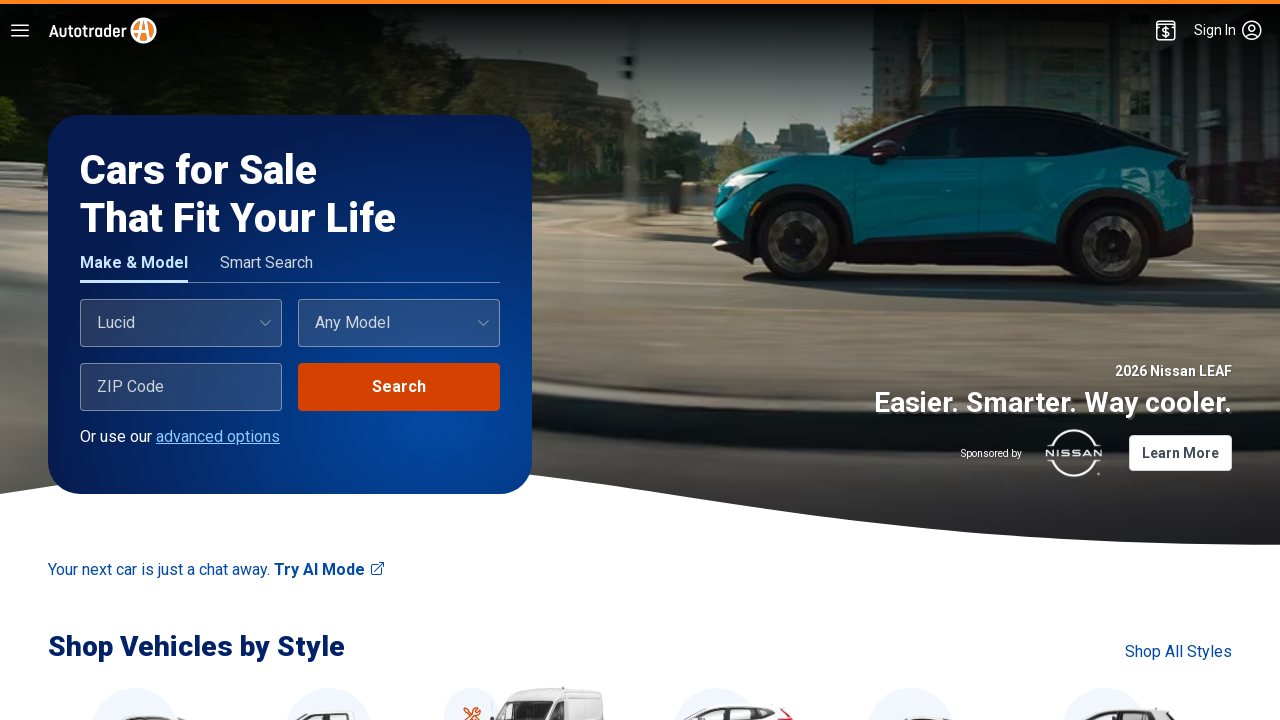

Retrieved all available model options from the dependent dropdown
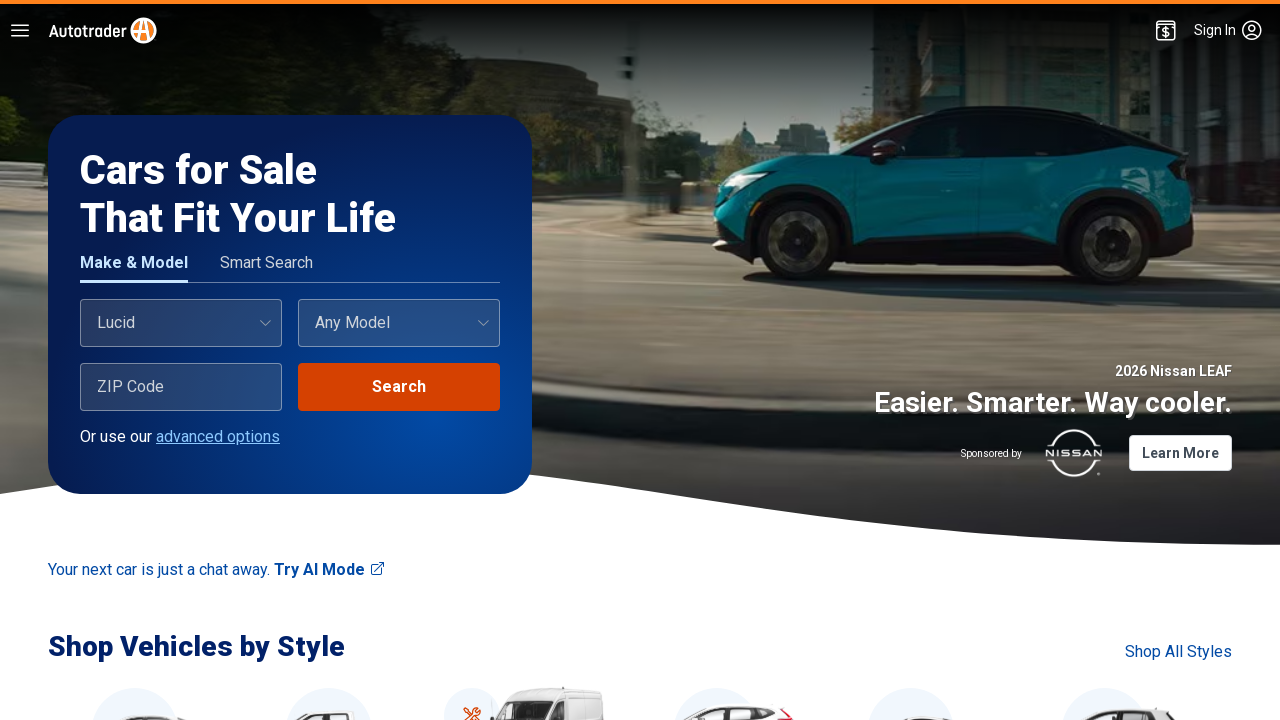

Verified that 'Any Model' option is present in the model dropdown
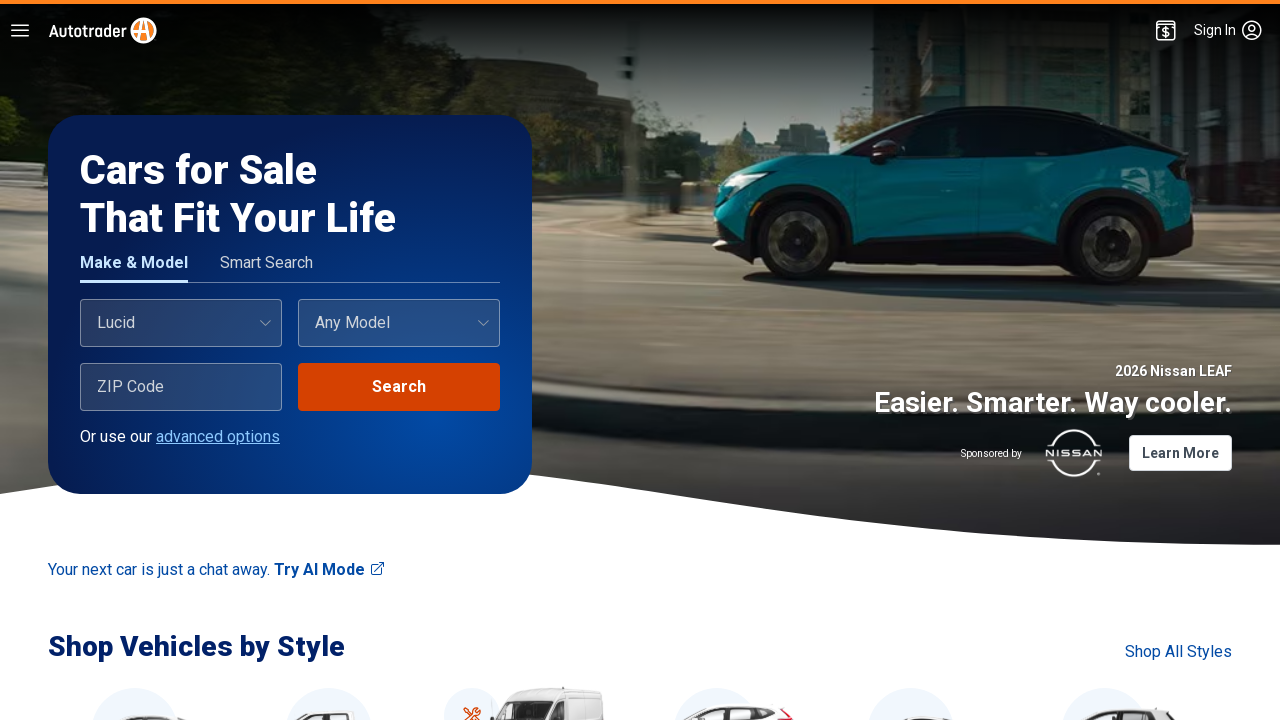

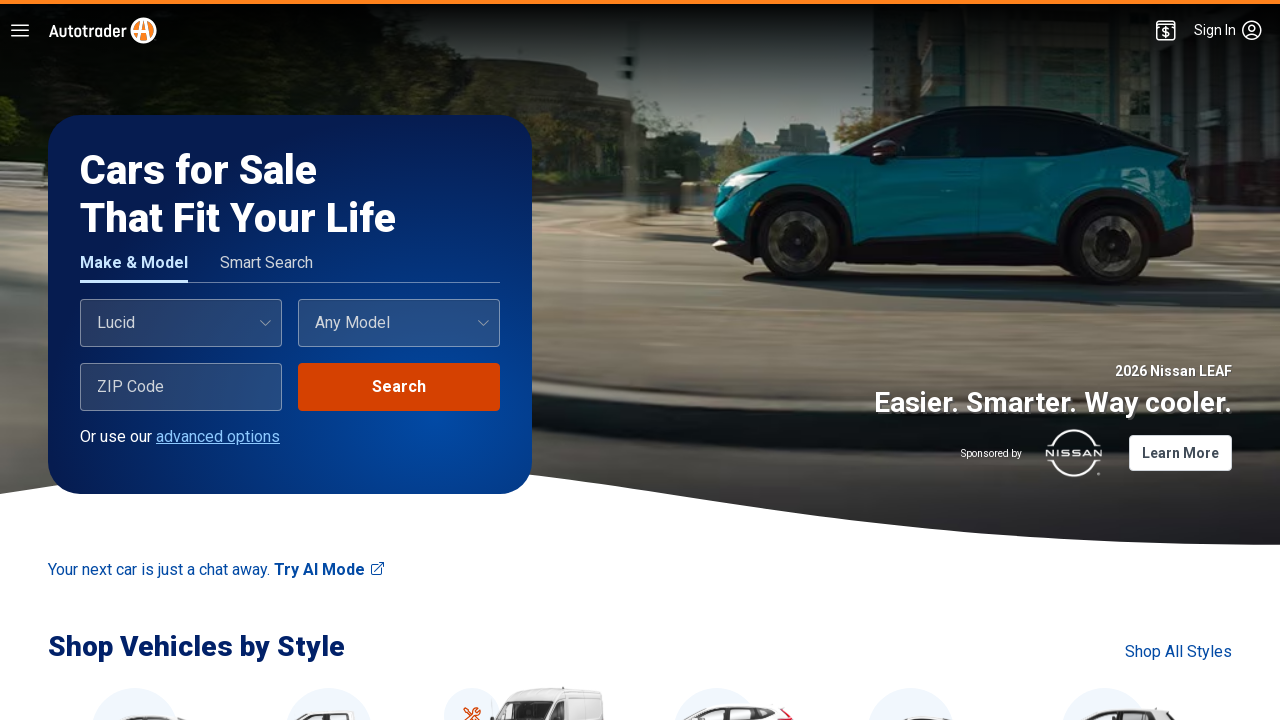